Tests drag and drop functionality on jQuery UI demo page by dragging a draggable element onto a droppable target and verifying the drop was successful

Starting URL: http://jqueryui.com/droppable/

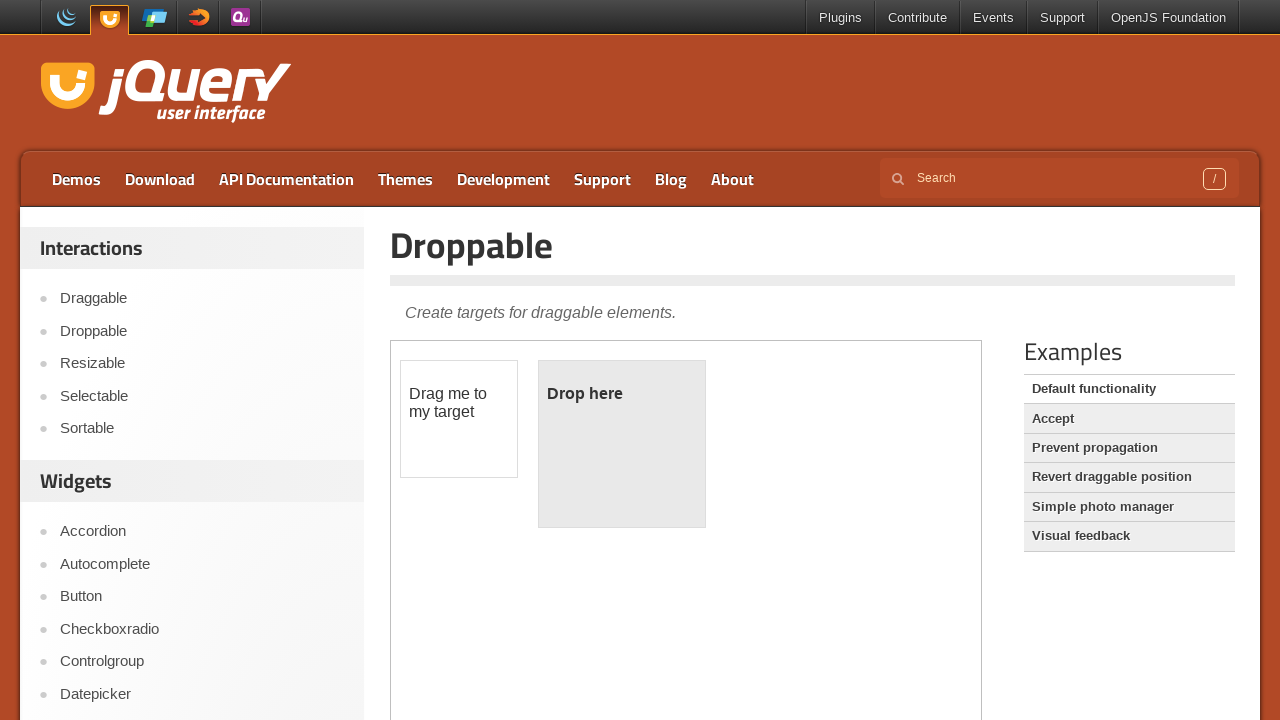

Navigated to jQuery UI droppable demo page
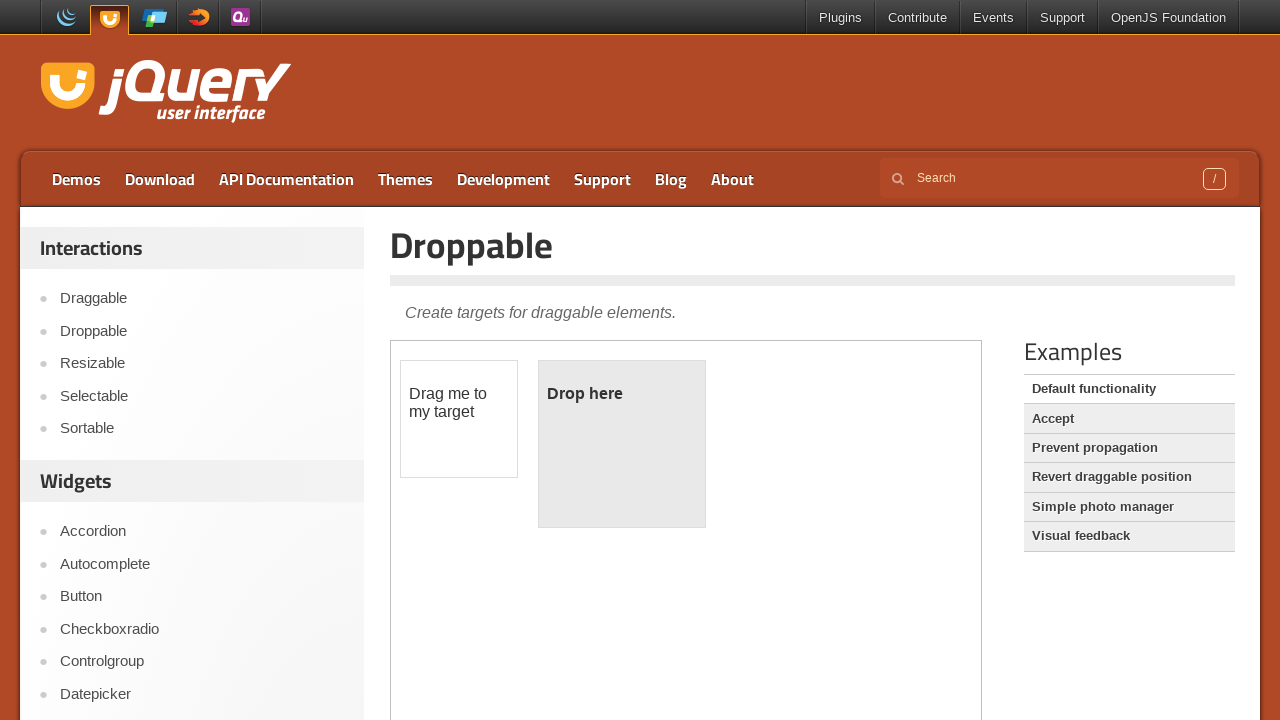

Located demo iframe
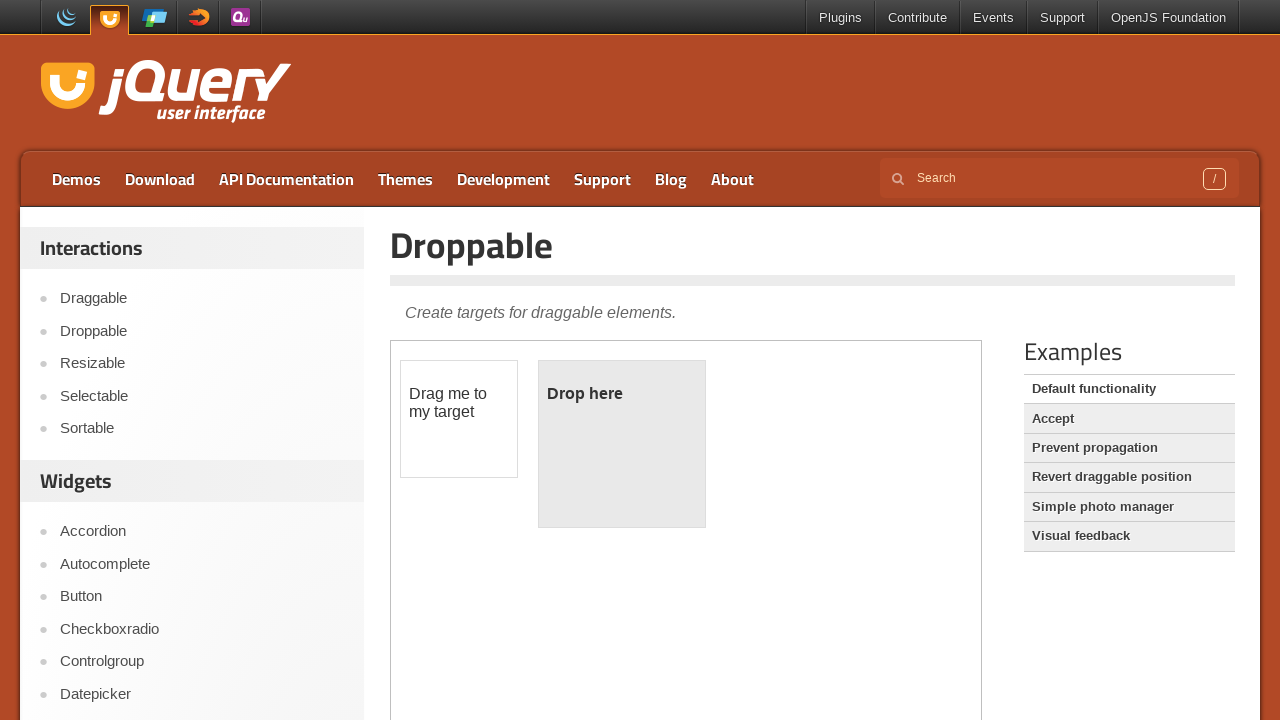

Draggable element became visible
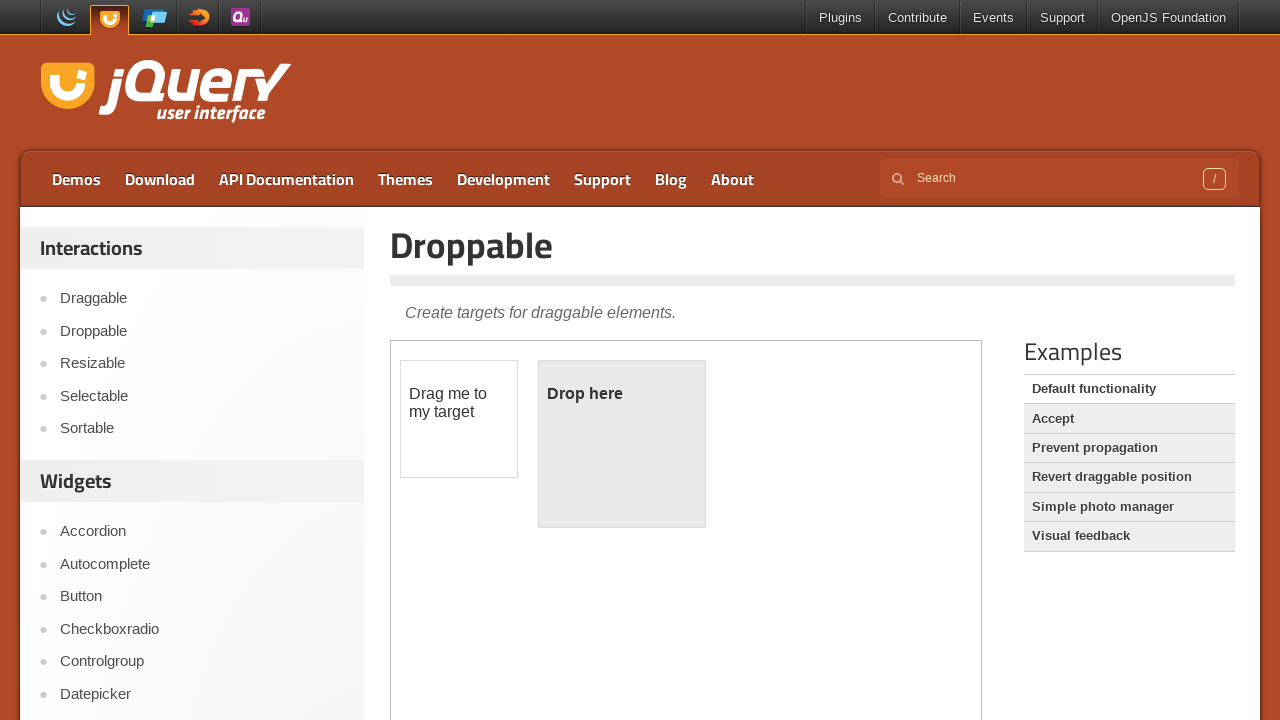

Droppable element became visible
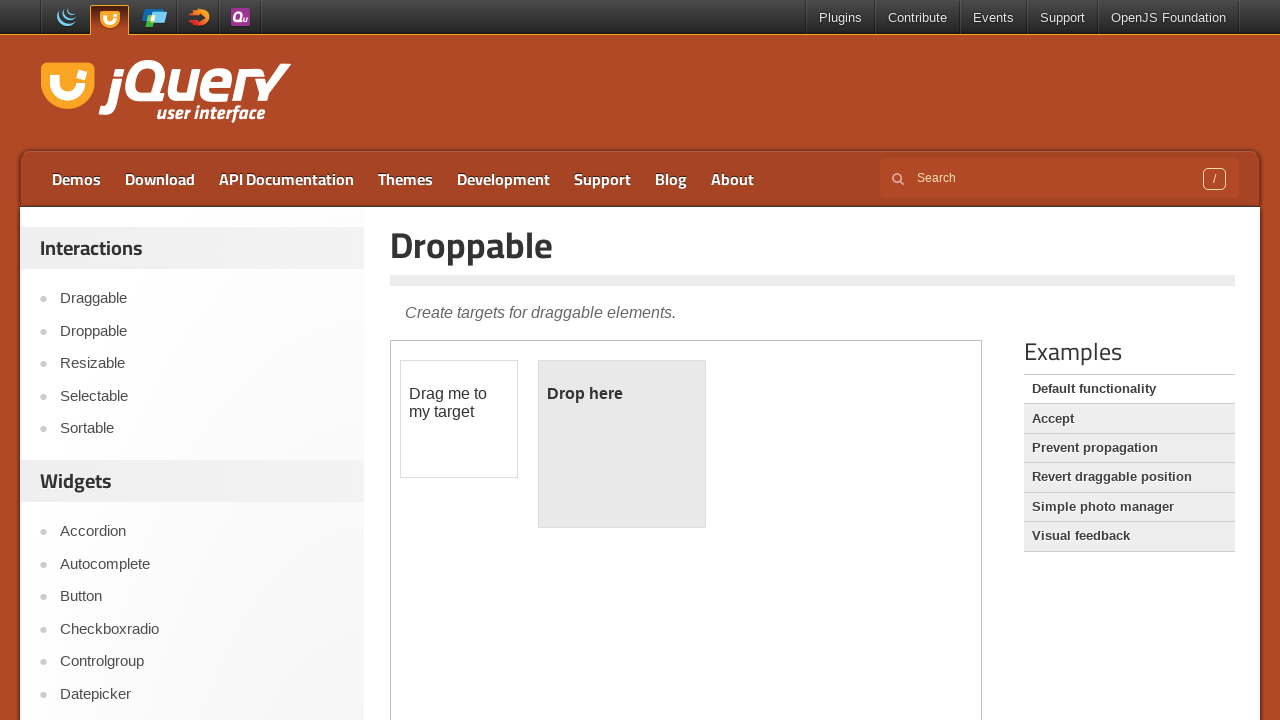

Dragged draggable element onto droppable target at (622, 444)
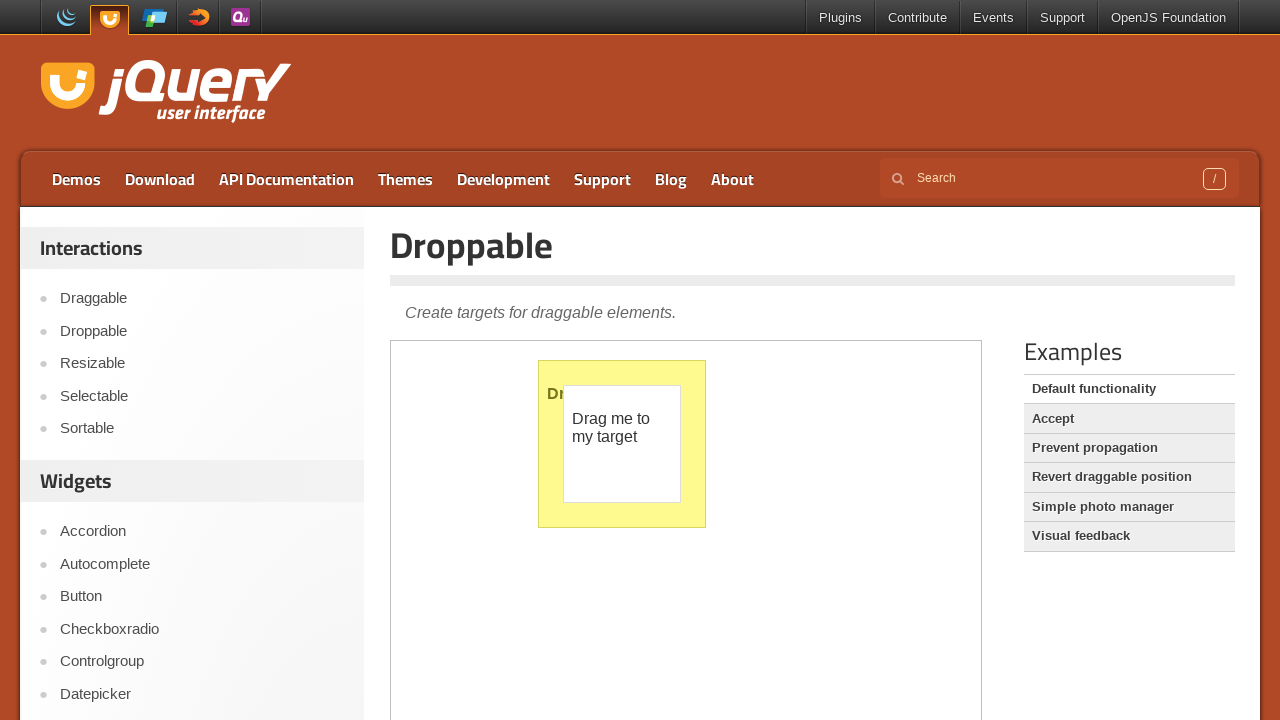

Verified drop was successful - droppable element is visible
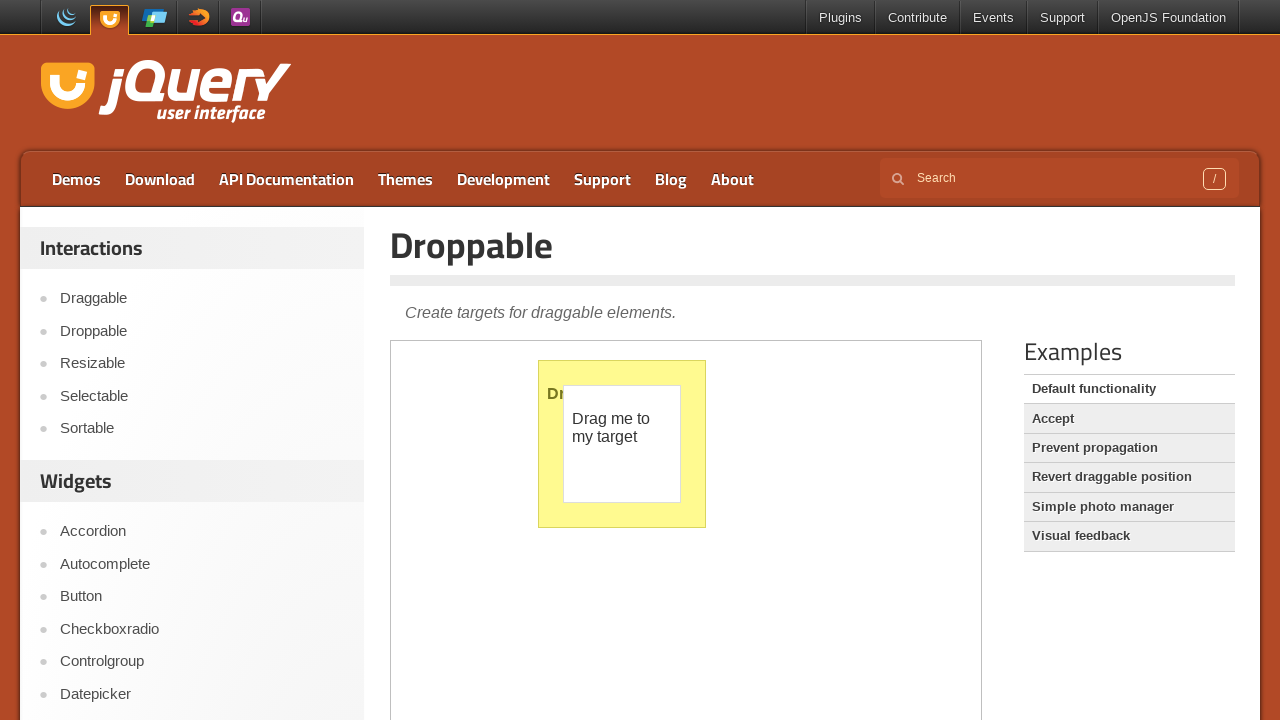

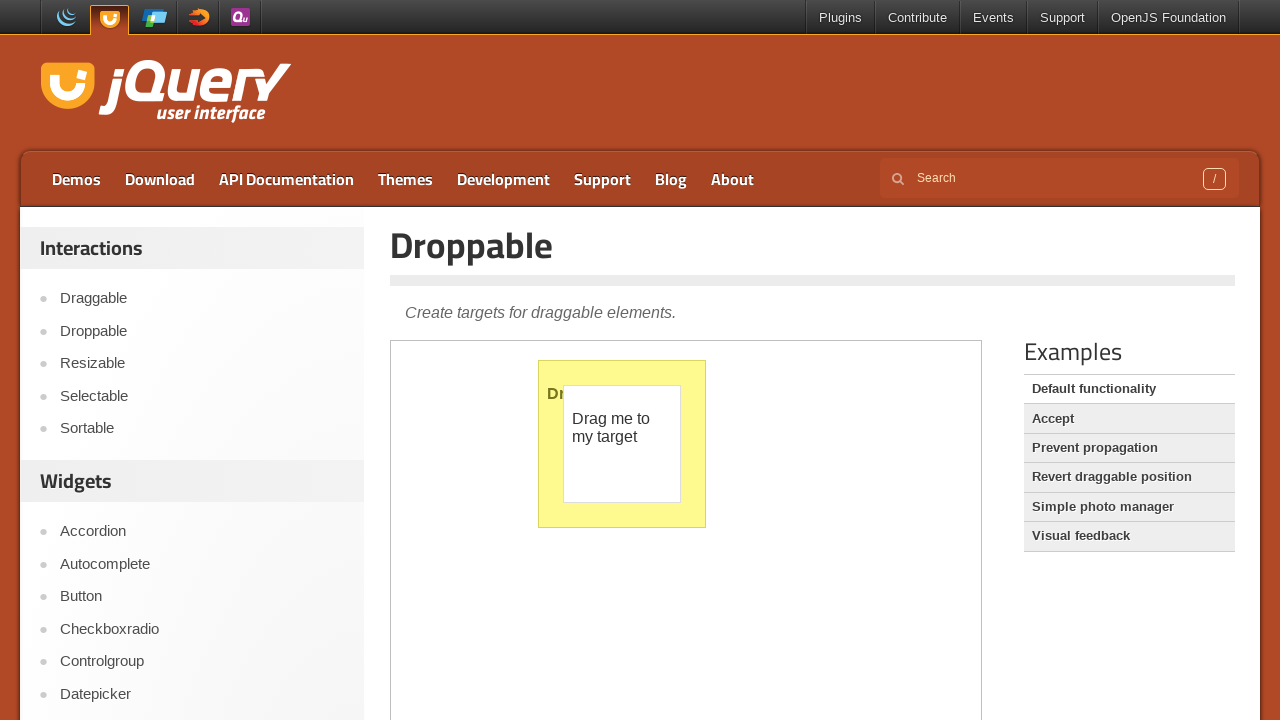